Navigates to an educational game page (match-up game) and waits for the game to fully initialize and load its content.

Starting URL: https://edu-create.vercel.app/games/switcher?game=match-up-game&activityId=cmh93tjuh0001l404hszkdf94

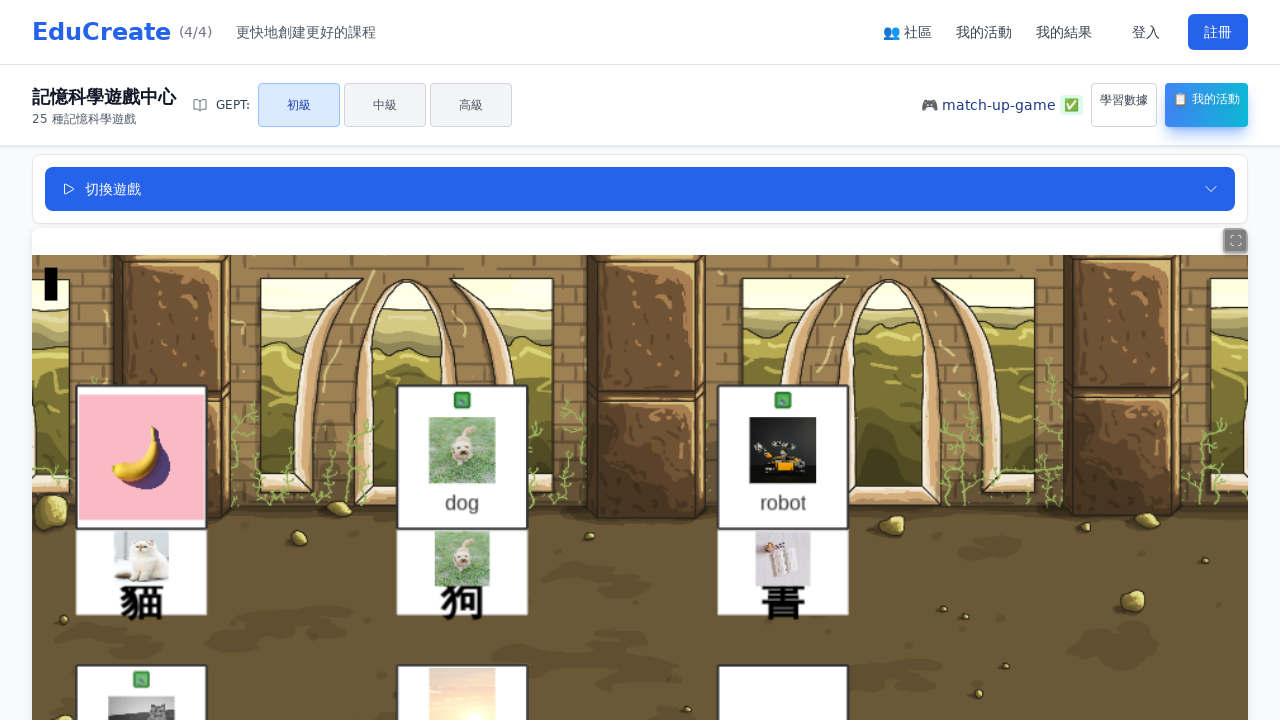

Waited for page to reach network idle state
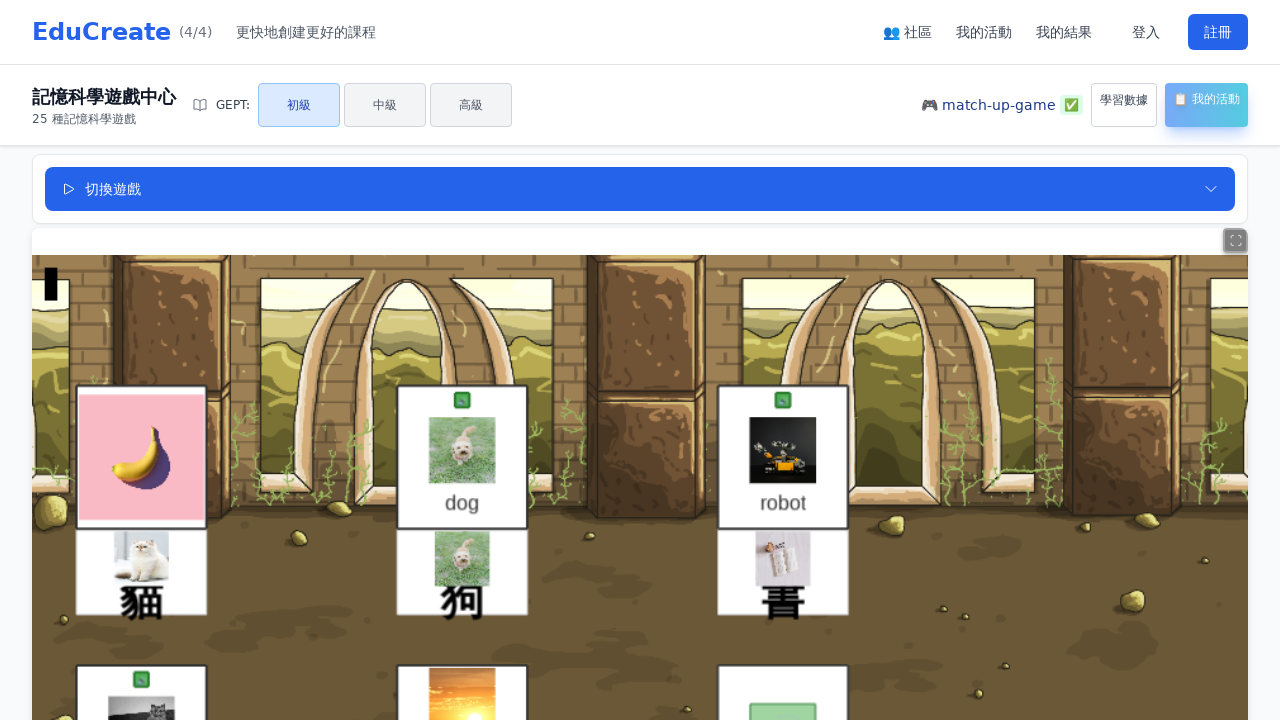

Waited 8 seconds for game initialization to complete
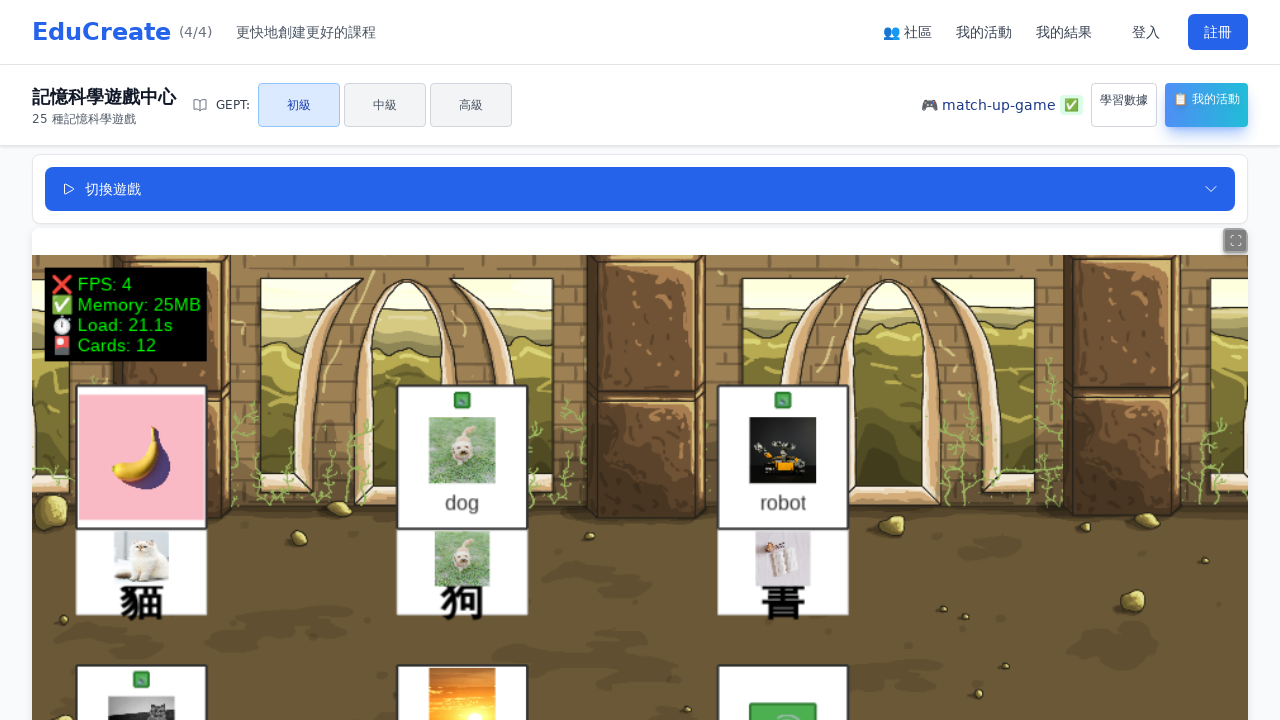

Verified body element is present - match-up game page loaded
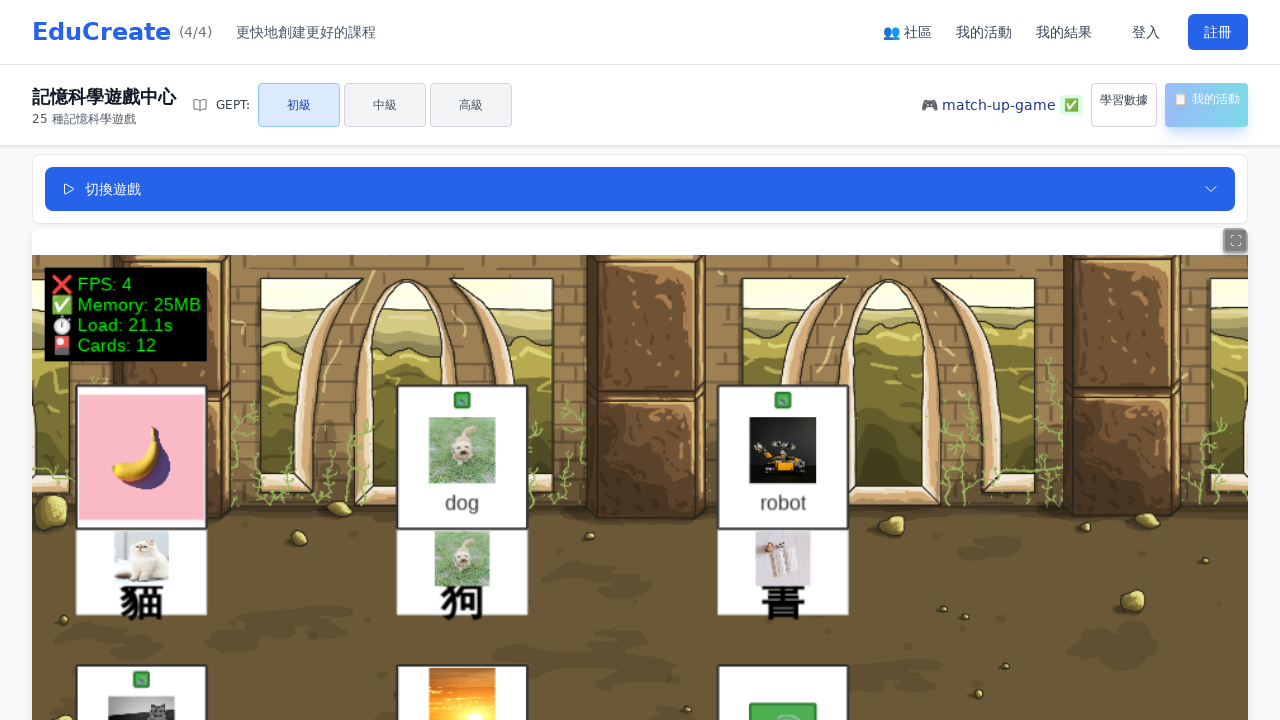

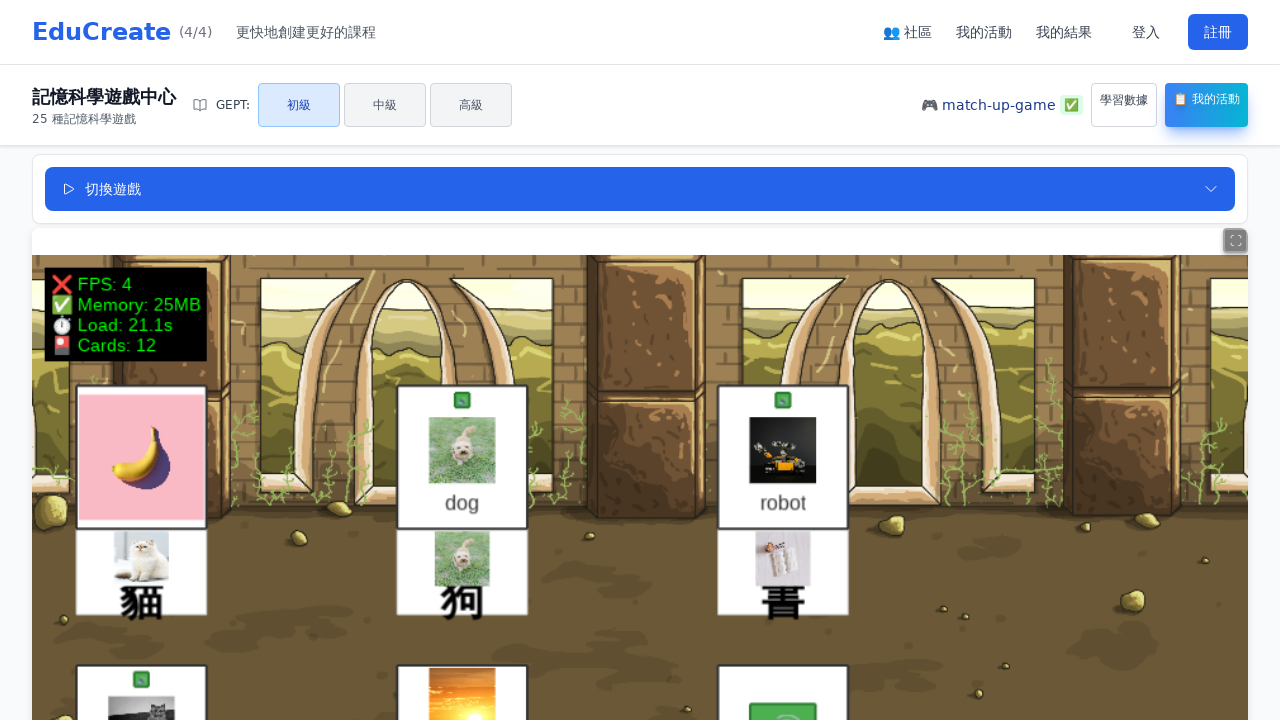